Navigates to fast.com speed test website and waits for the speed test to start running

Starting URL: https://fast.com

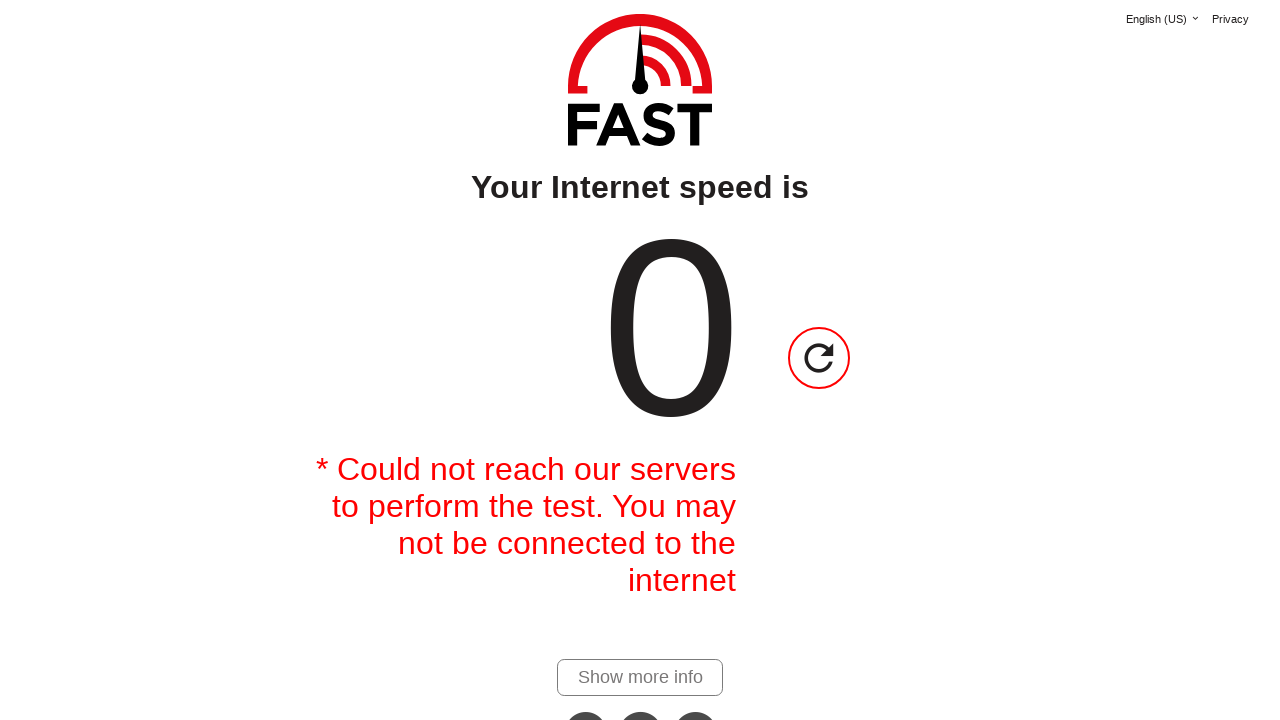

Navigated to fast.com speed test website
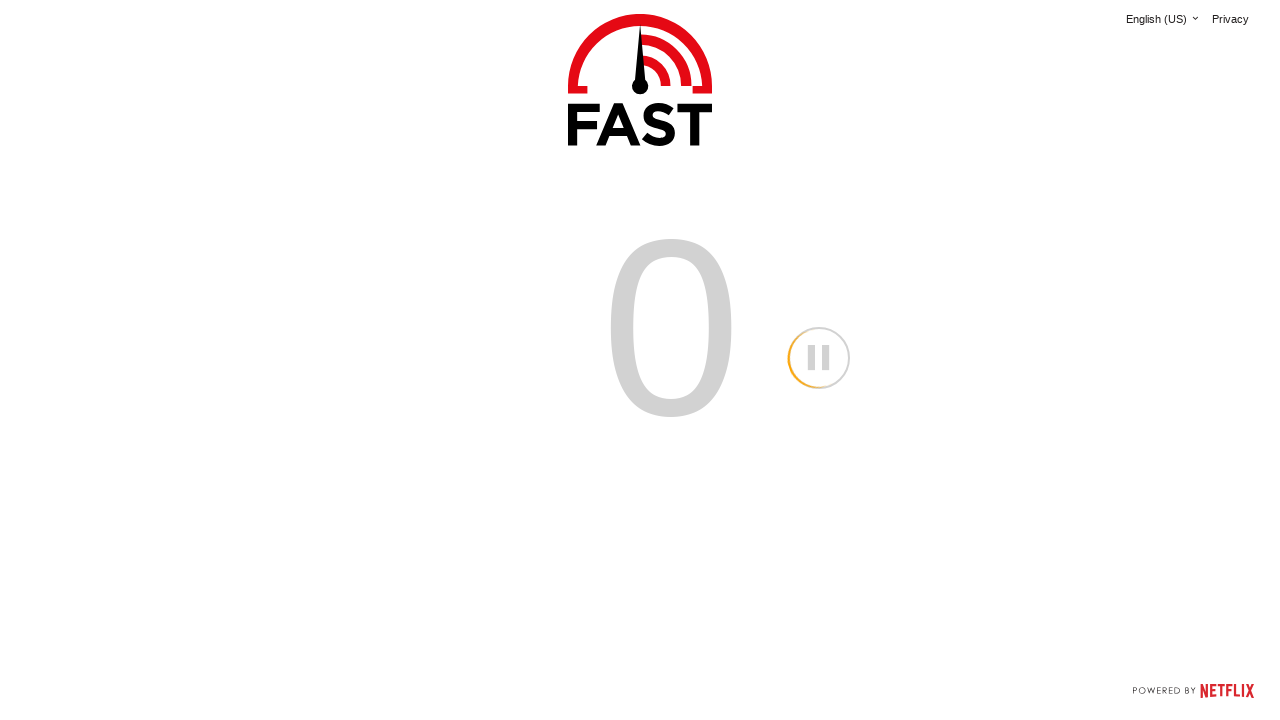

Waited 10 seconds for speed test to start running
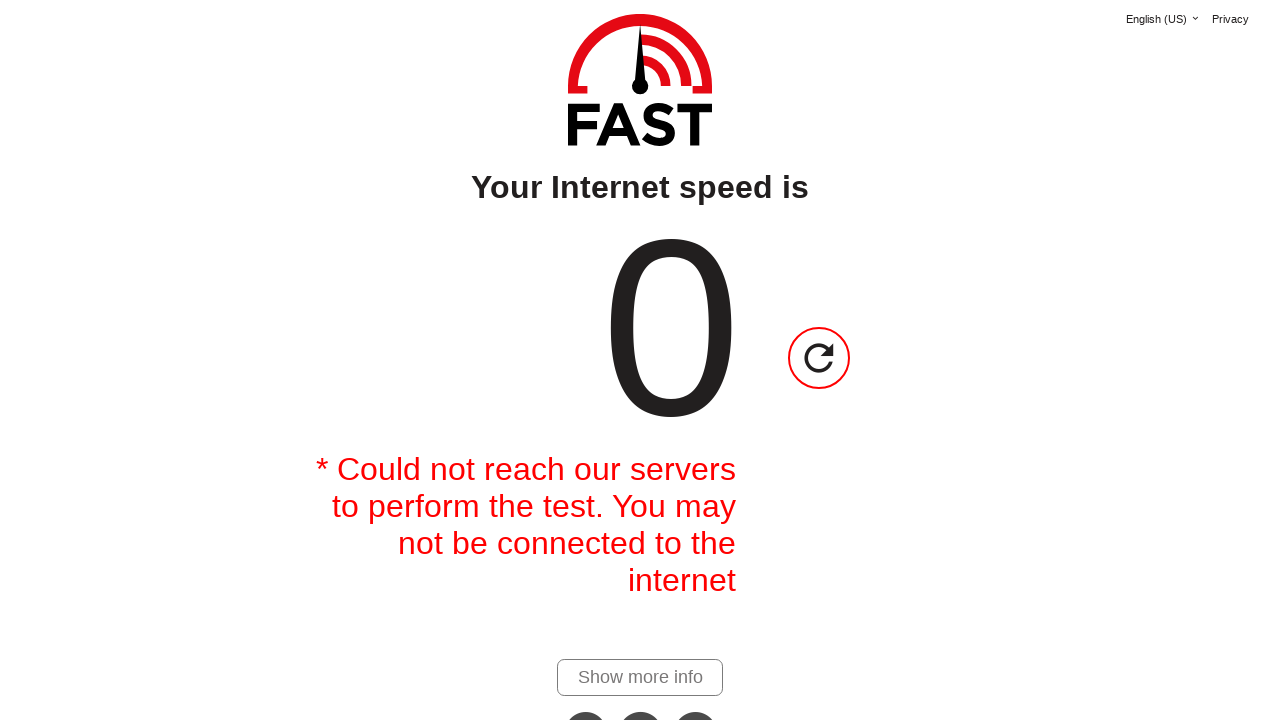

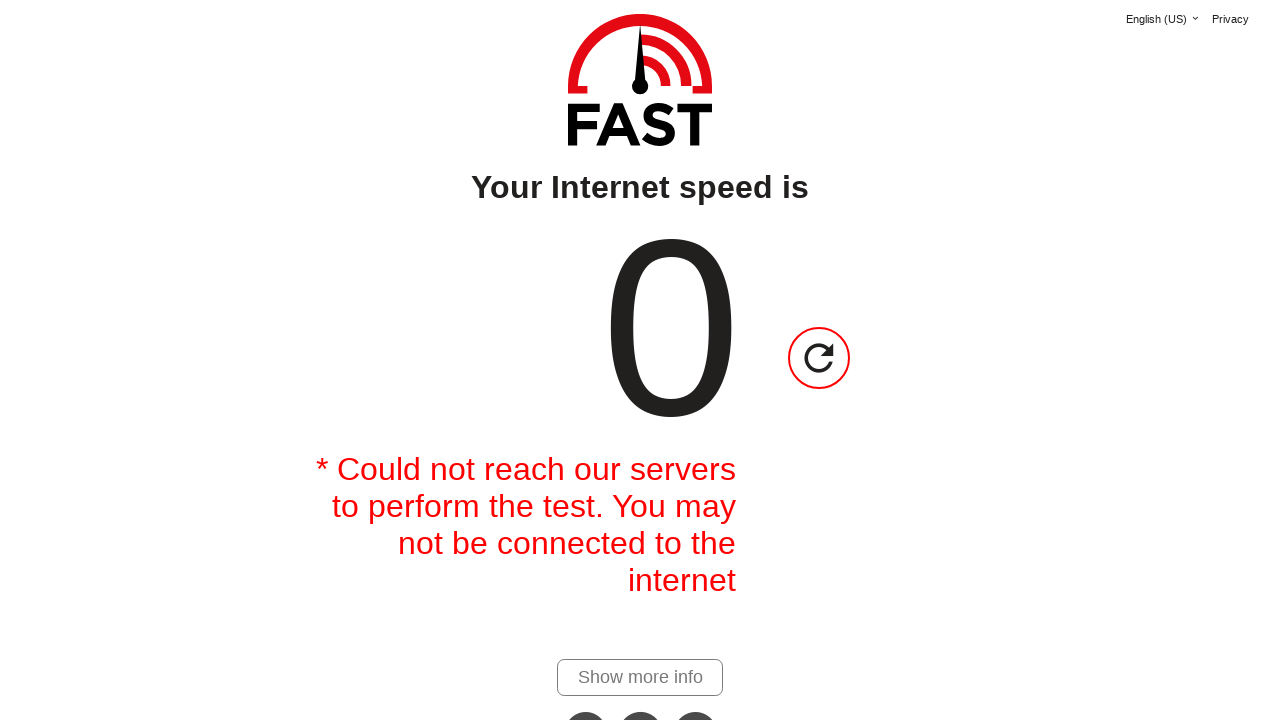